Navigates to automation bookstore and verifies book elements are present by checking the element above pid8

Starting URL: https://automationbookstore.dev/

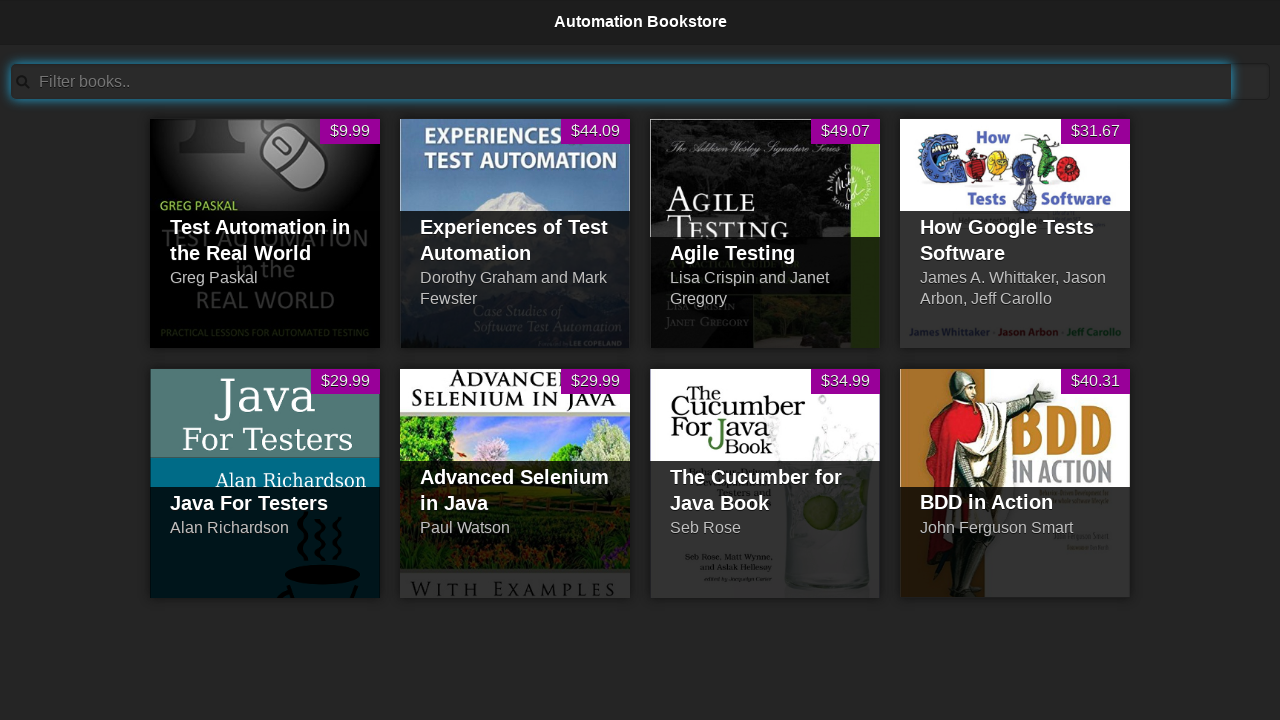

Navigated to automation bookstore homepage
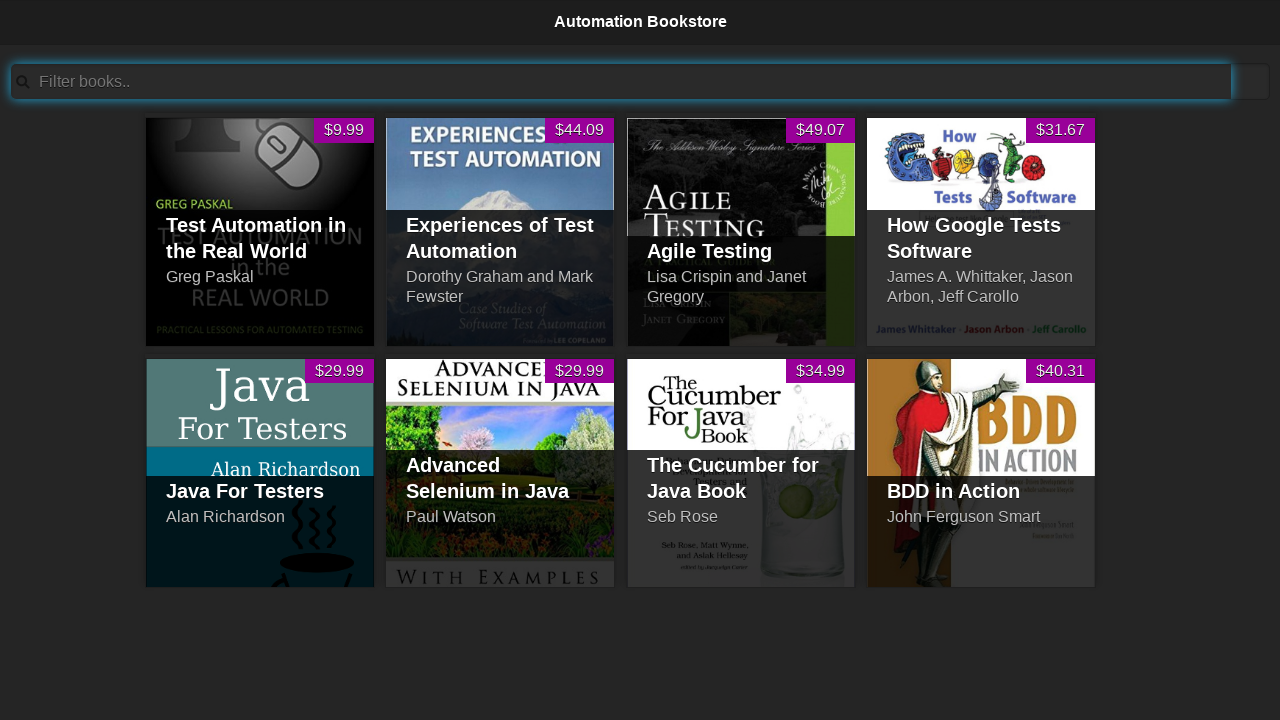

Book element with pid8 loaded
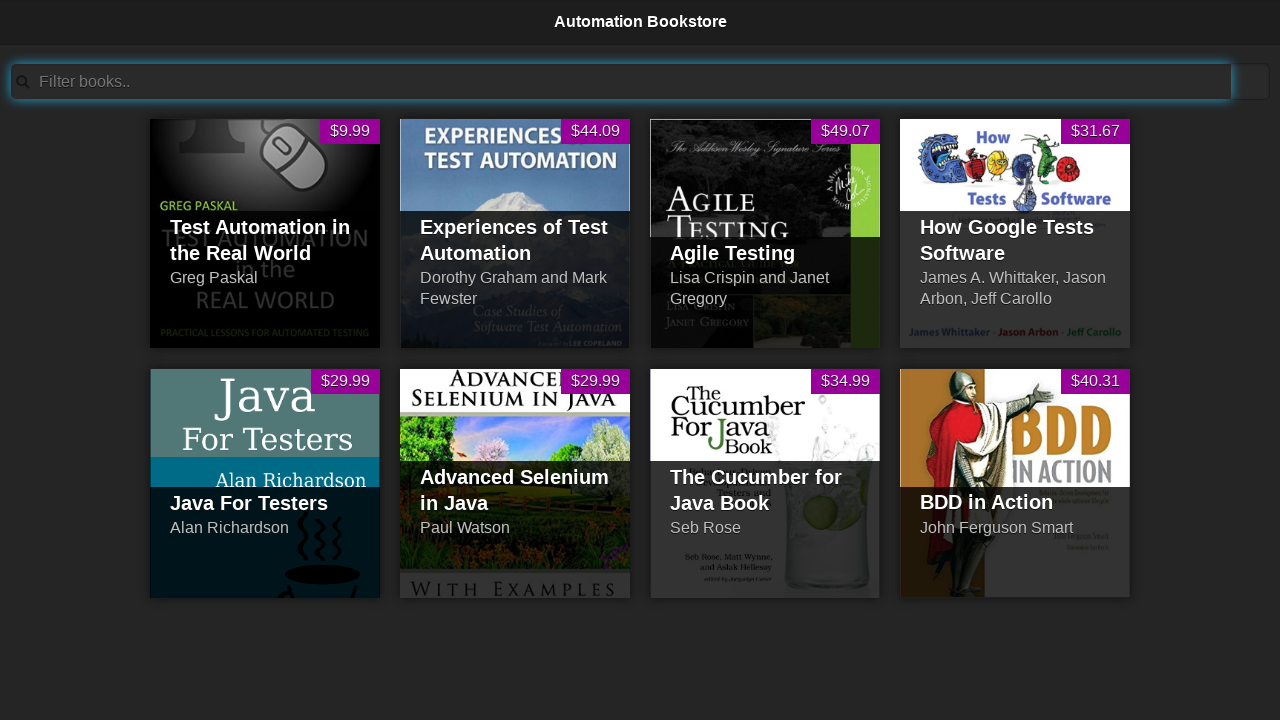

Book element above pid8 (pid4) is present
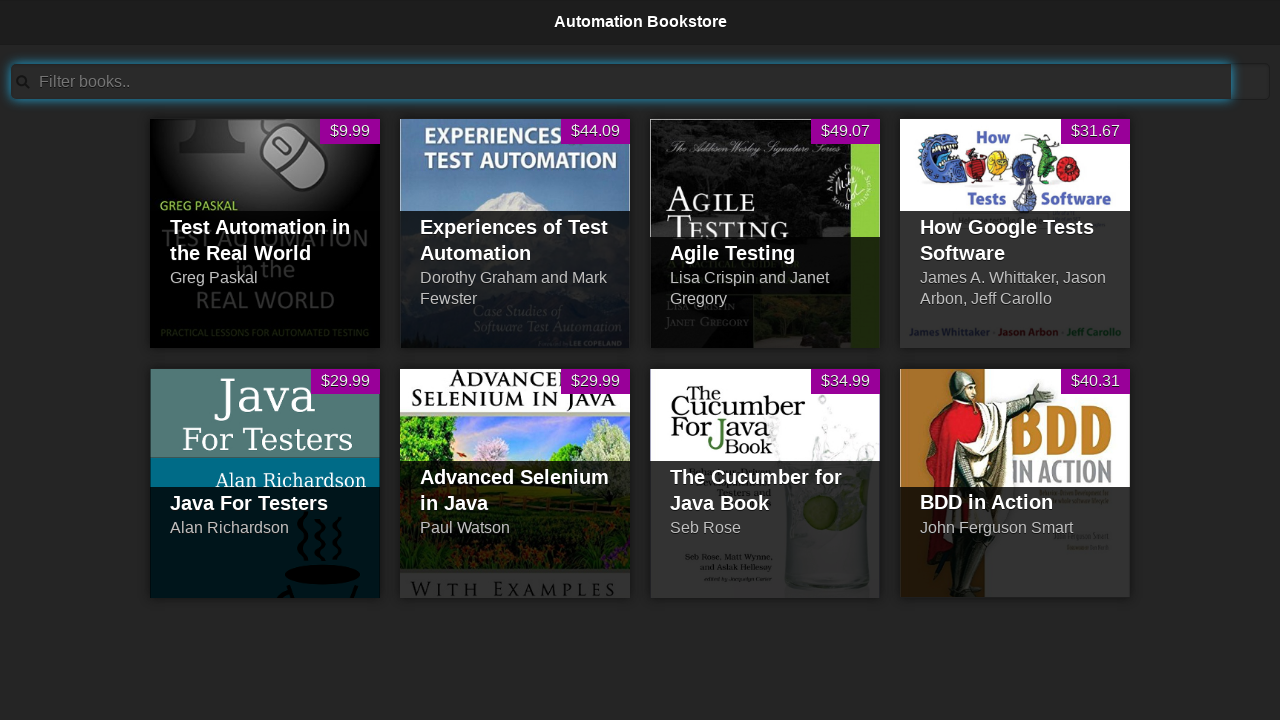

Retrieved id attribute from element #pid4
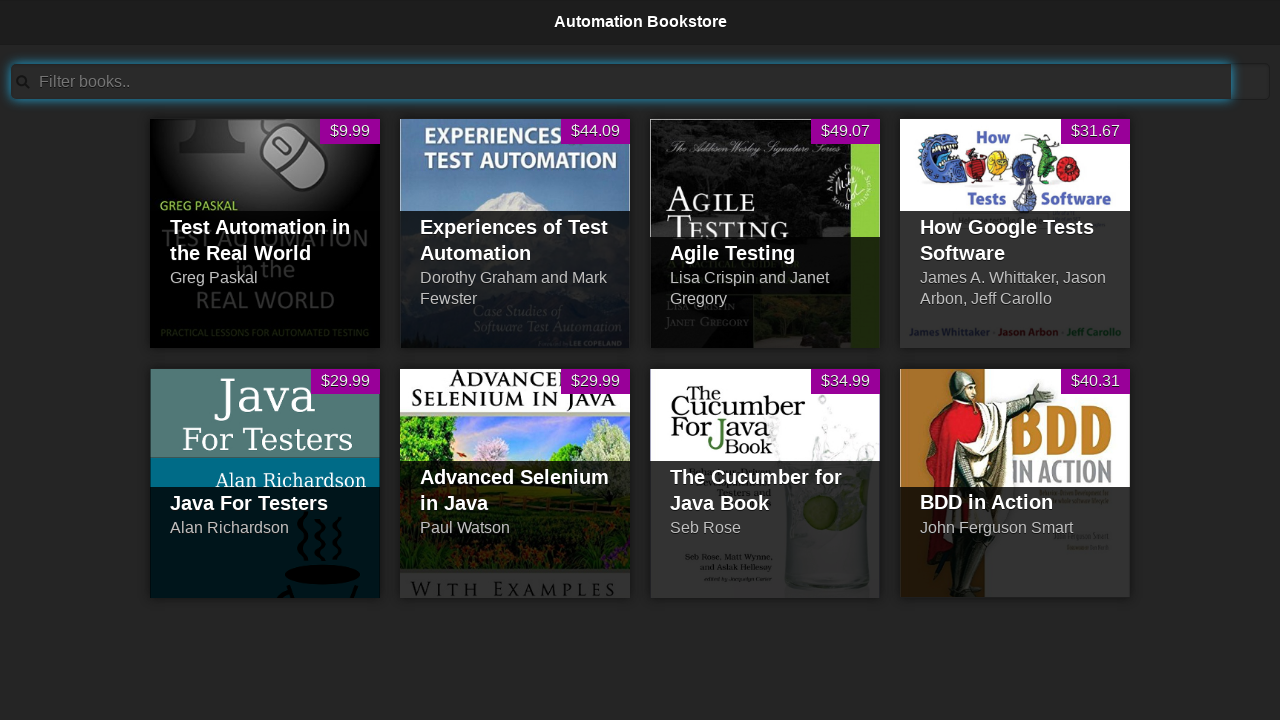

Verified that element above pid8 has correct id 'pid4'
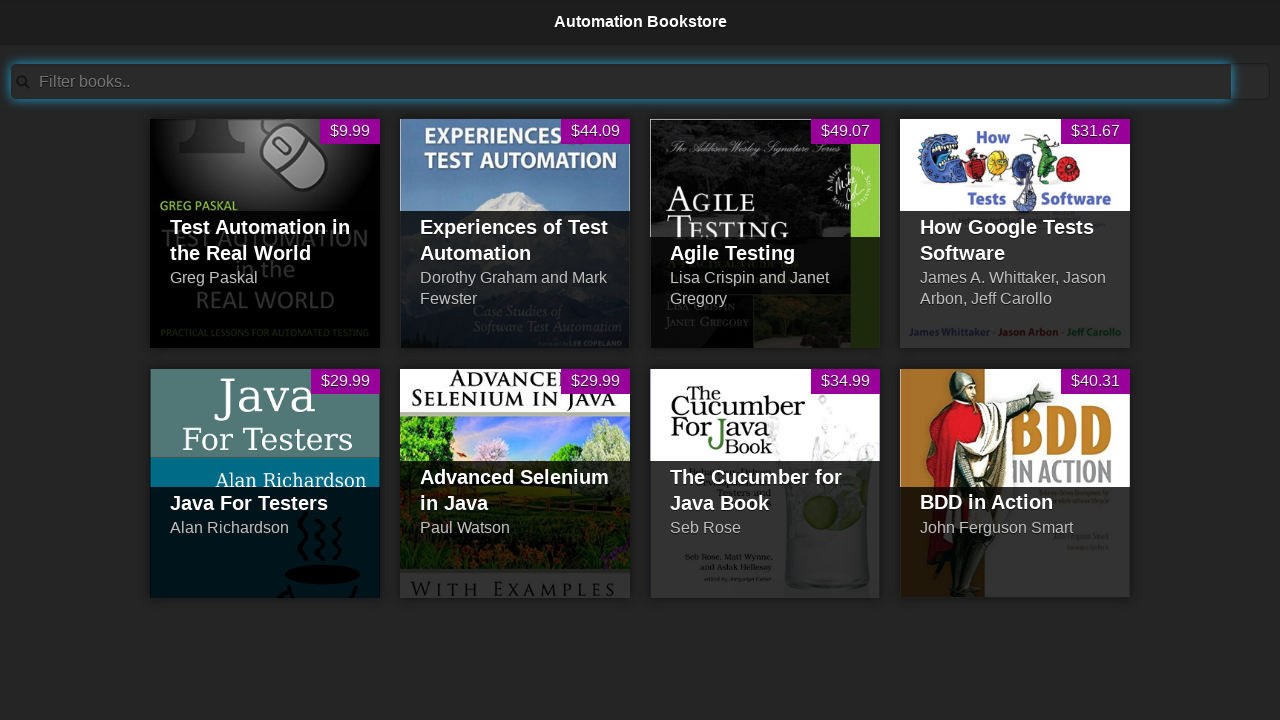

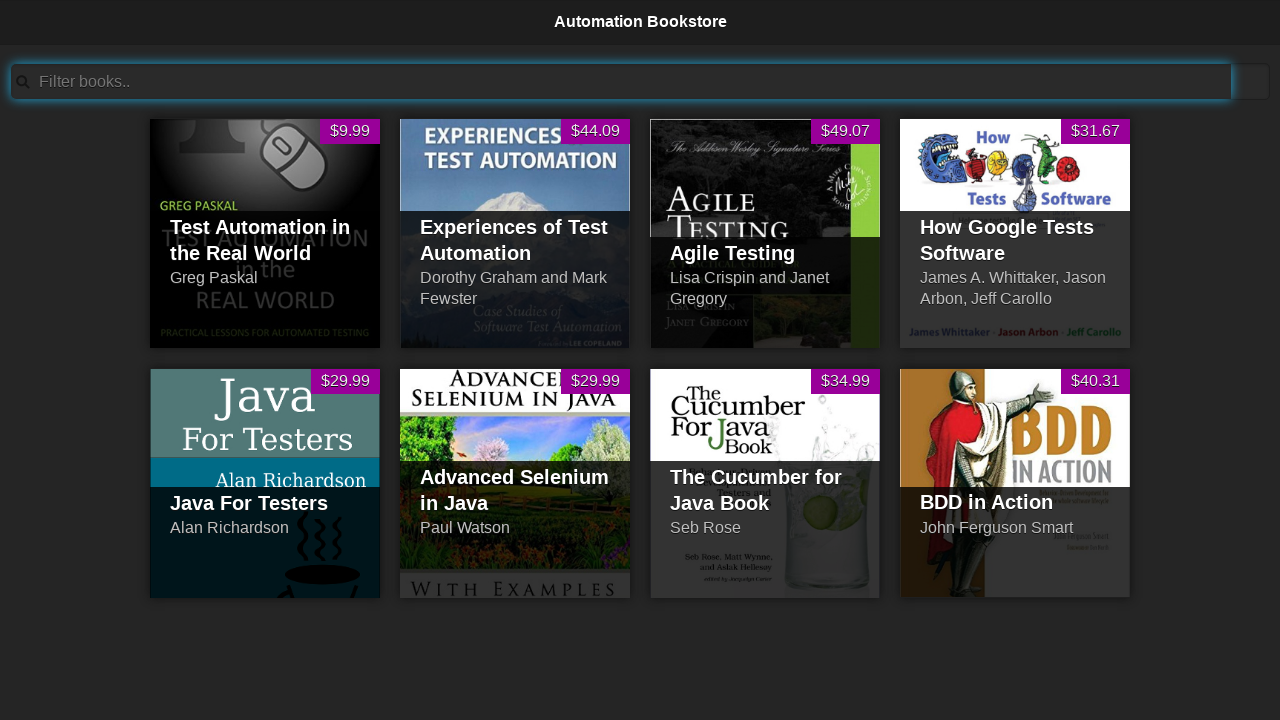